Tests the Add/Remove Elements functionality by clicking the Add Element button to create a new button, verifying it appears, then clicking the Delete button to remove it and verifying it's gone.

Starting URL: http://the-internet.herokuapp.com/add_remove_elements/

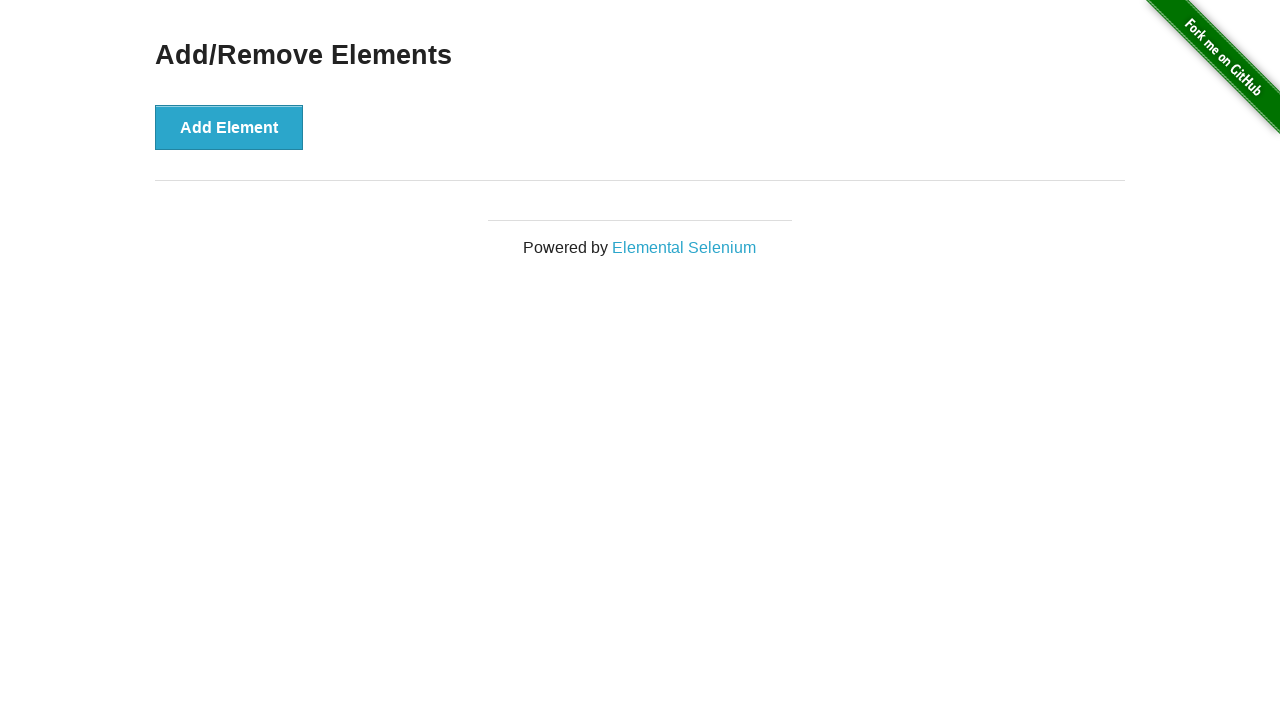

Clicked the 'Add Element' button to create a new button at (229, 127) on button
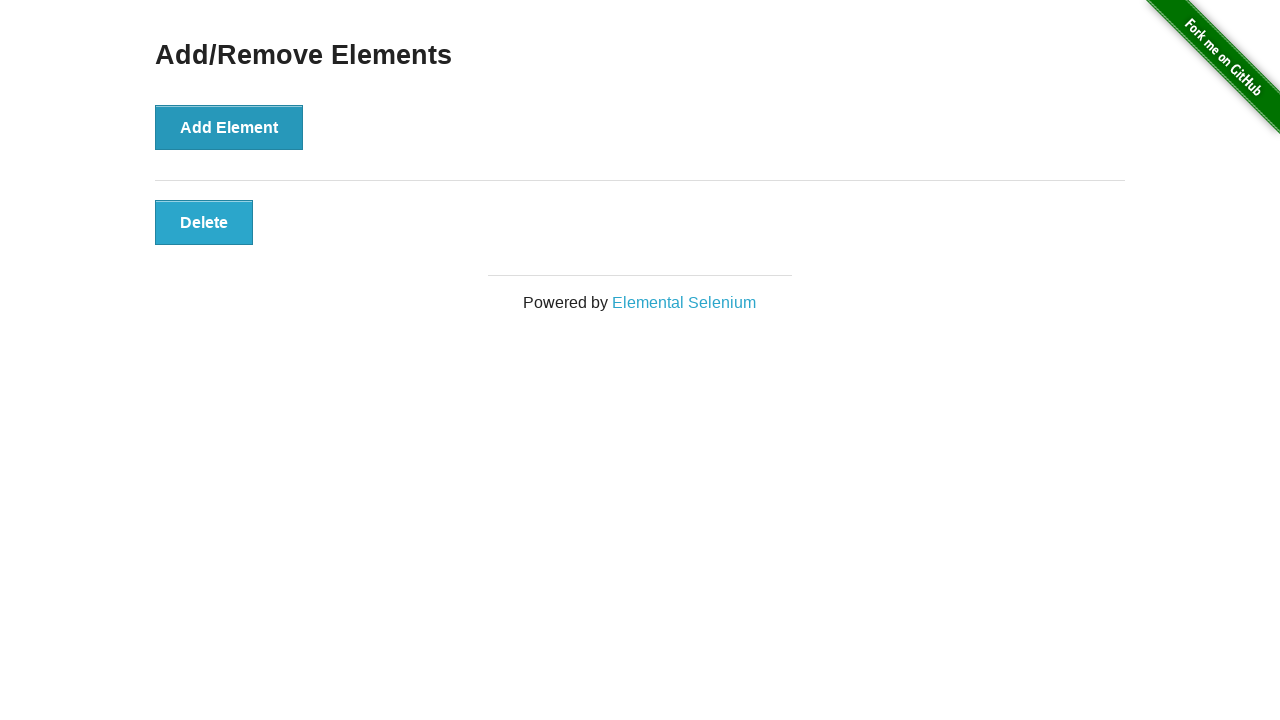

Waited for and verified the added button appeared with class 'added-manually'
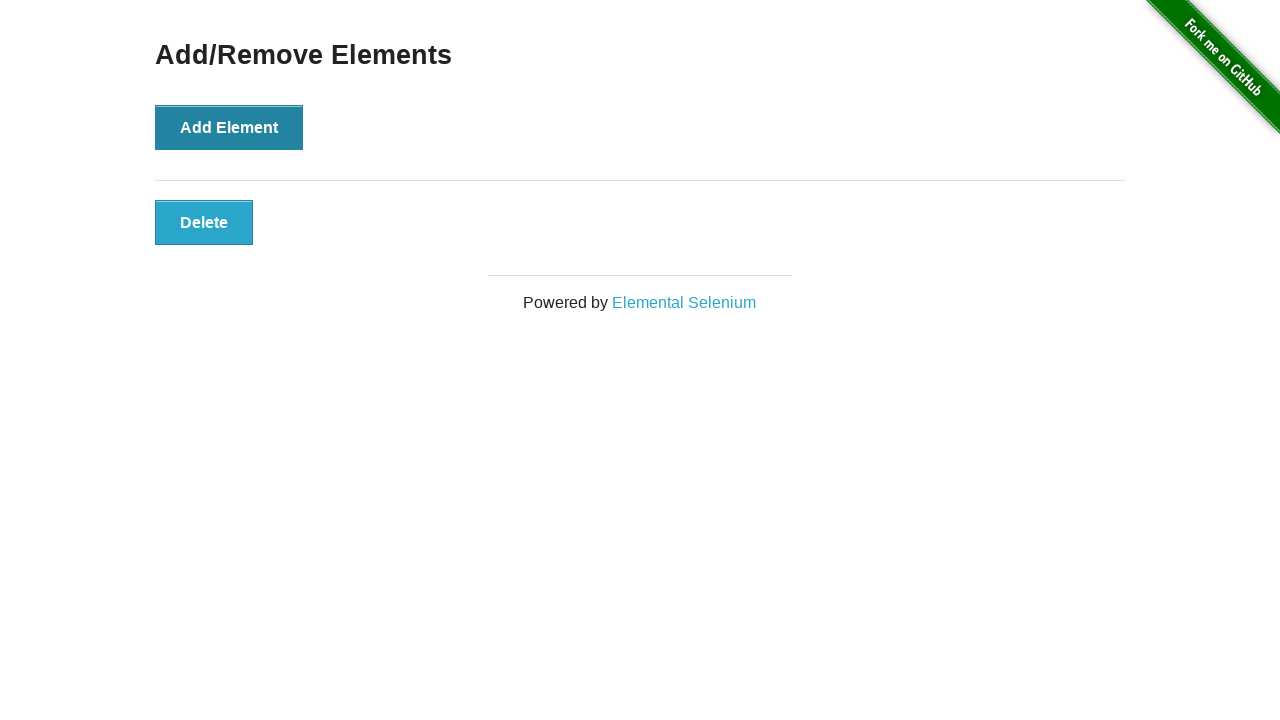

Clicked the Delete button to remove the added element
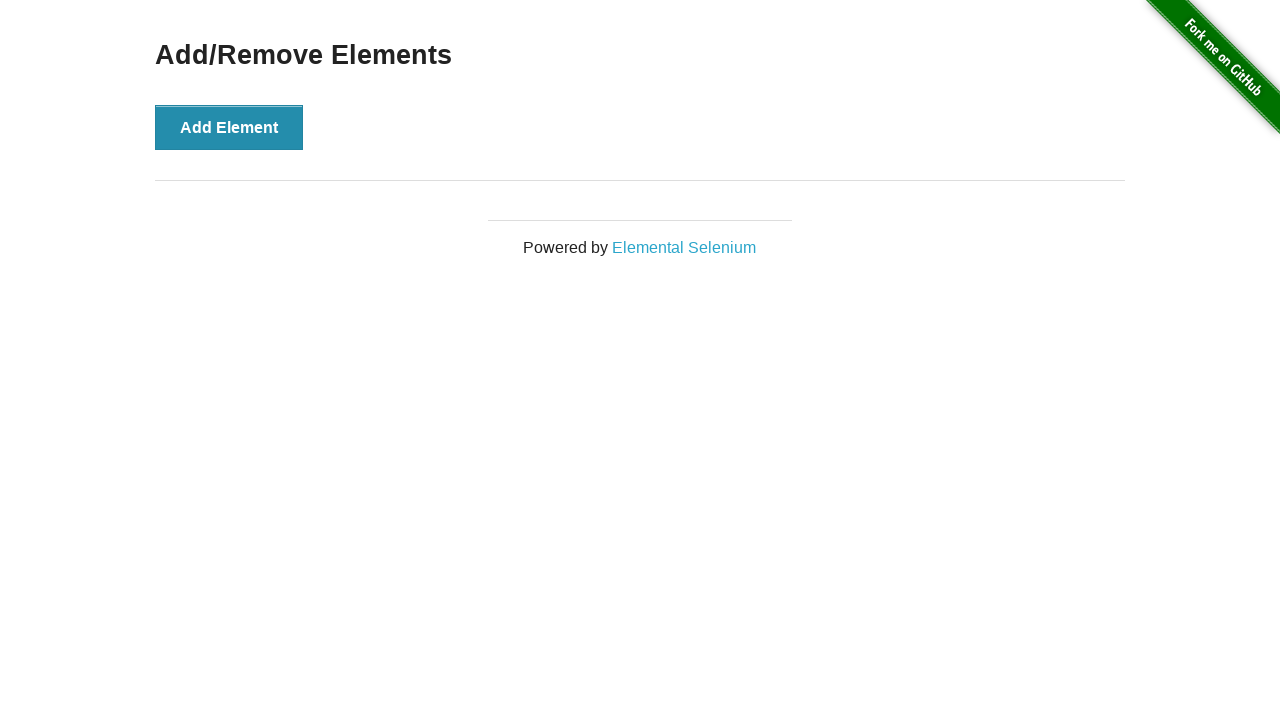

Waited 500ms for DOM update after deletion
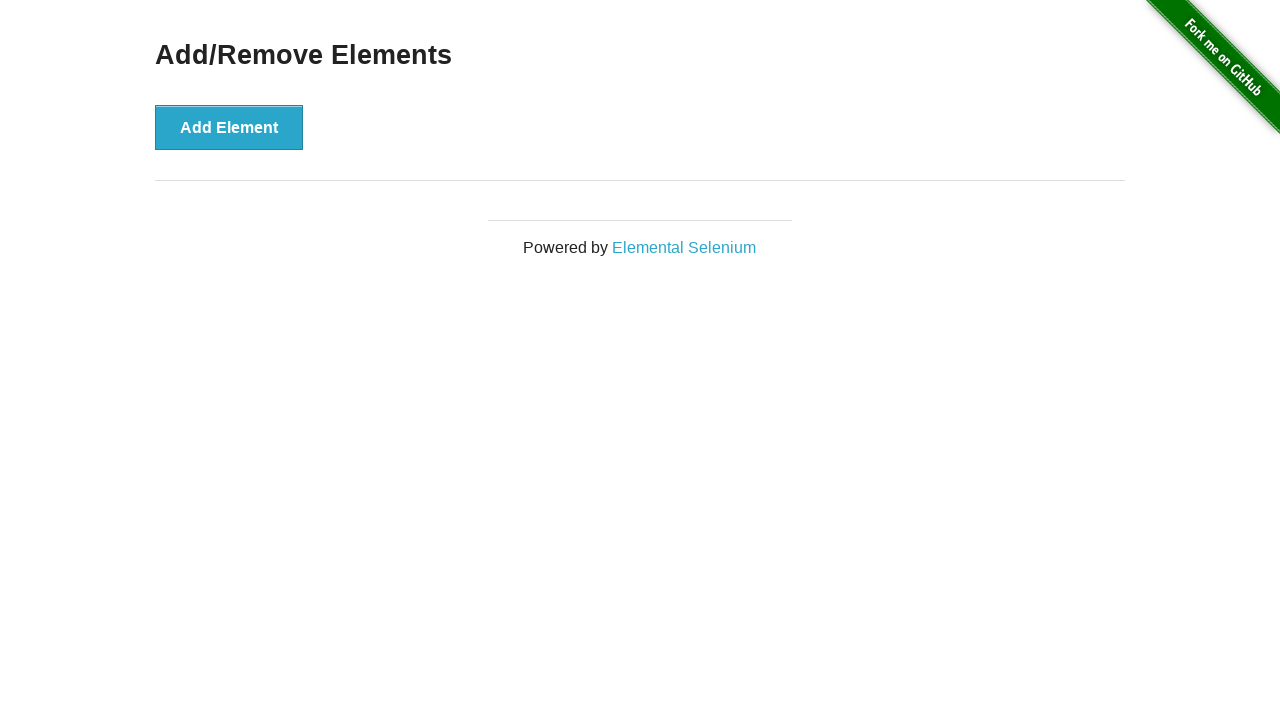

Verified the button has been removed - no elements with class 'added-manually' exist
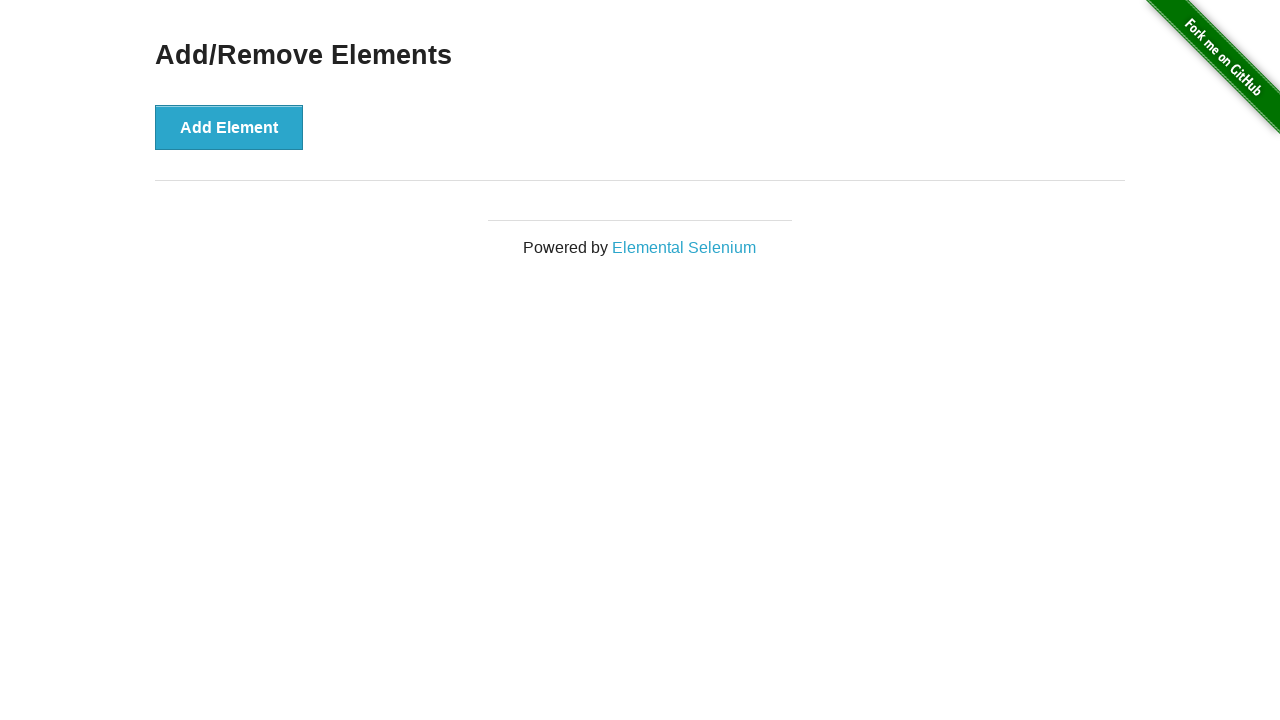

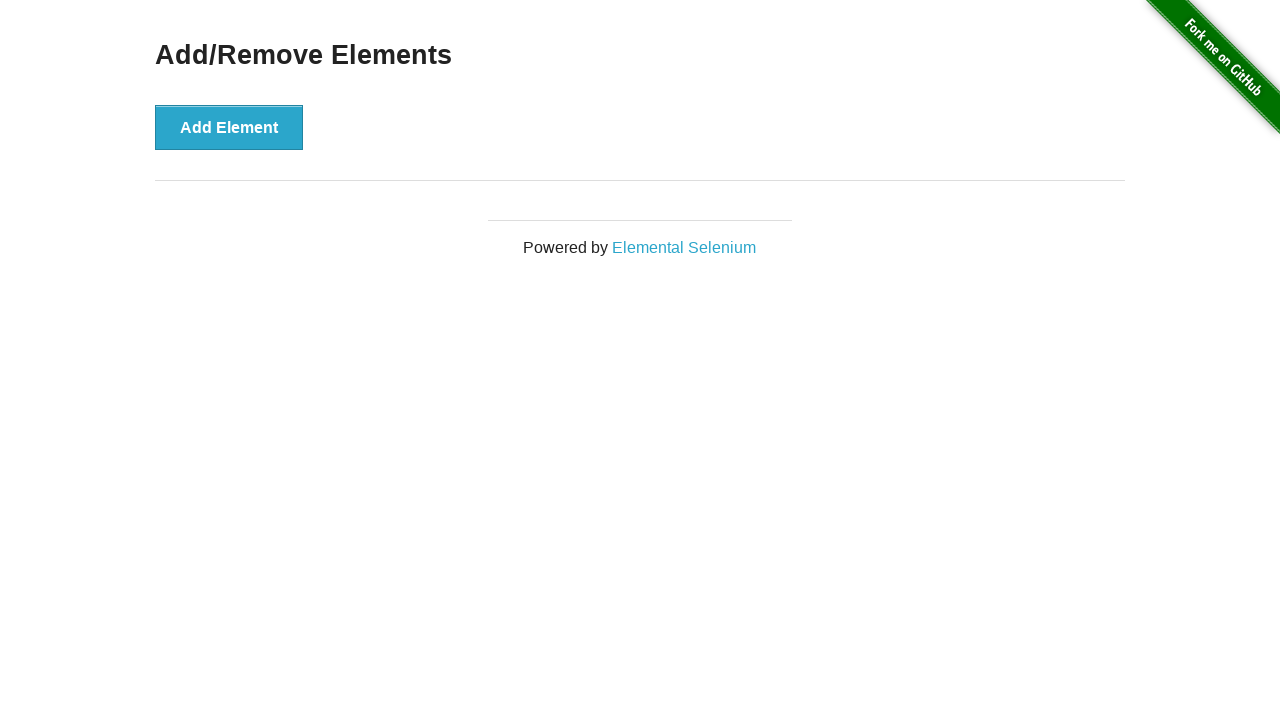